Tests clearing completed tasks while on the Active filter view

Starting URL: https://todomvc4tasj.herokuapp.com/

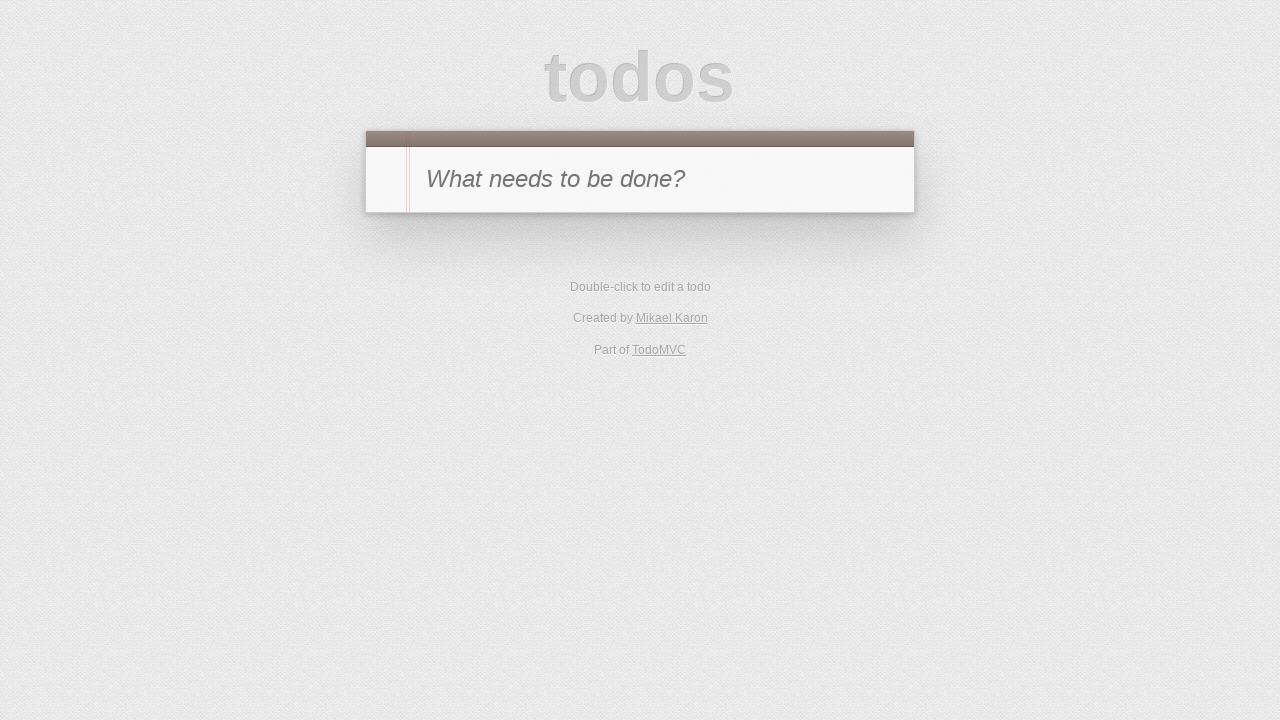

Set up localStorage with one active task and one completed task
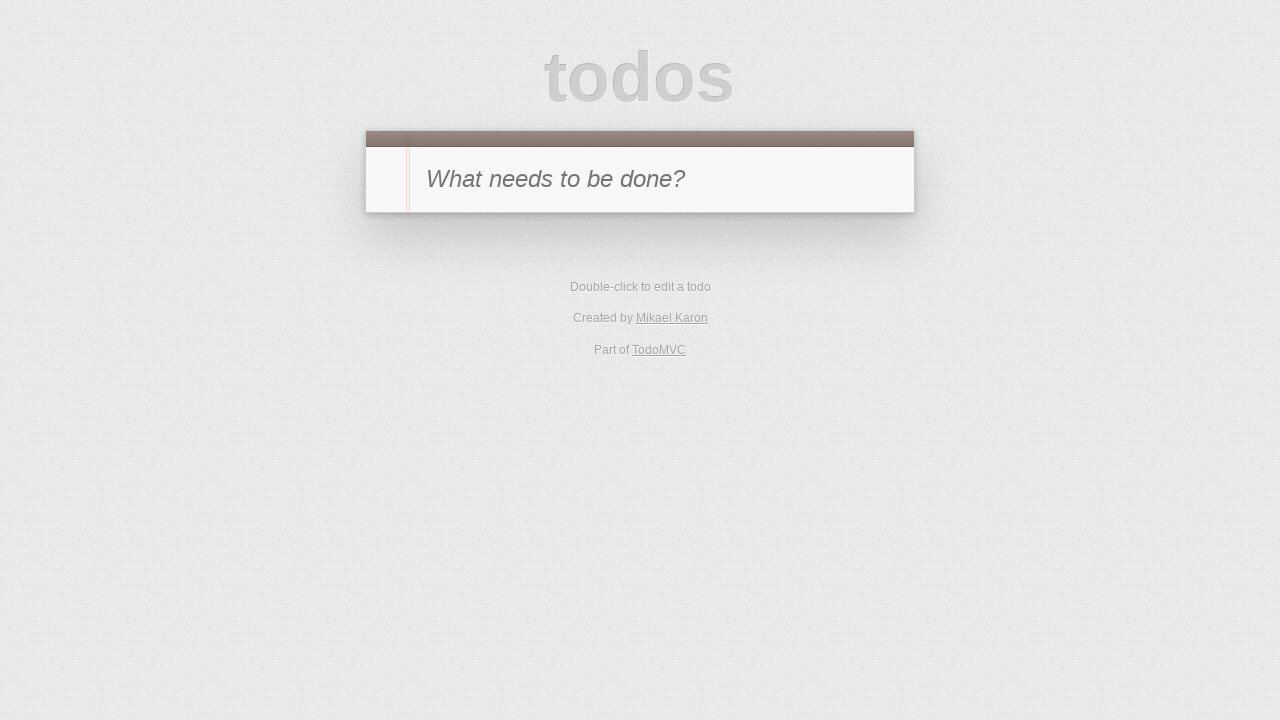

Reloaded page to load tasks from localStorage
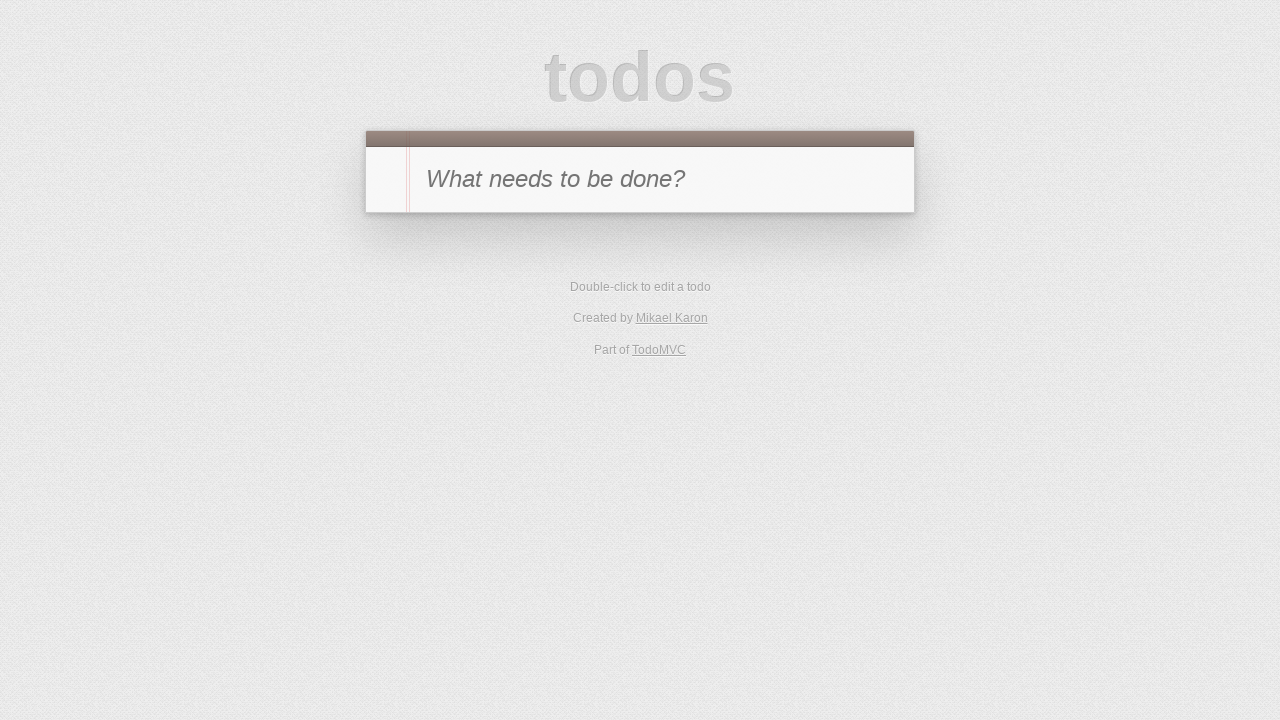

Clicked Active filter link to view only active tasks at (614, 351) on internal:role=link[name="Active"i]
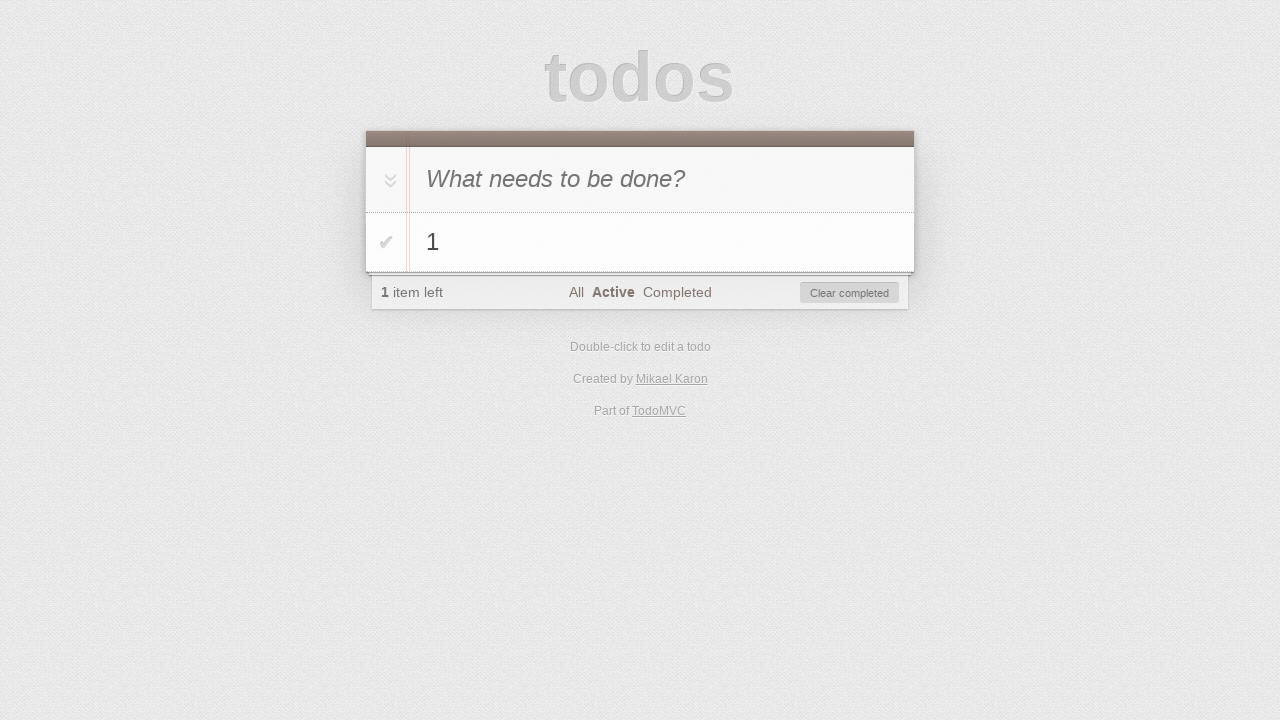

Clicked Clear completed button to remove completed tasks at (850, 293) on #clear-completed
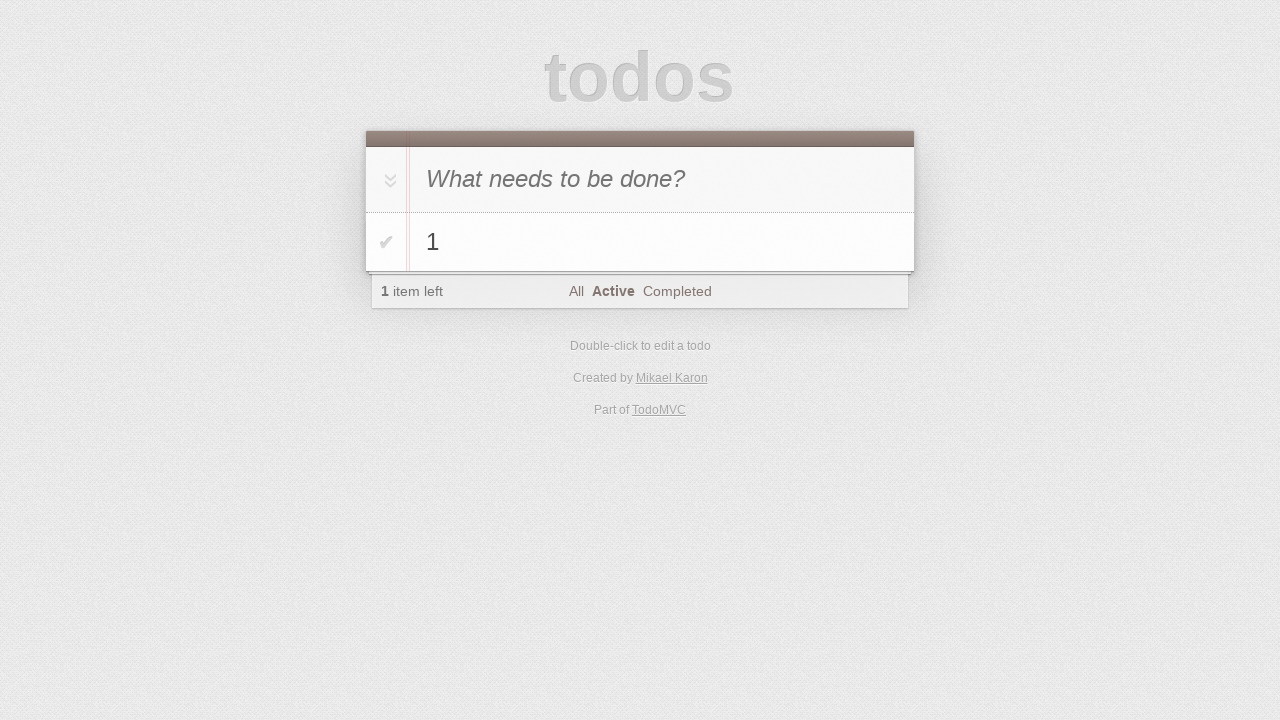

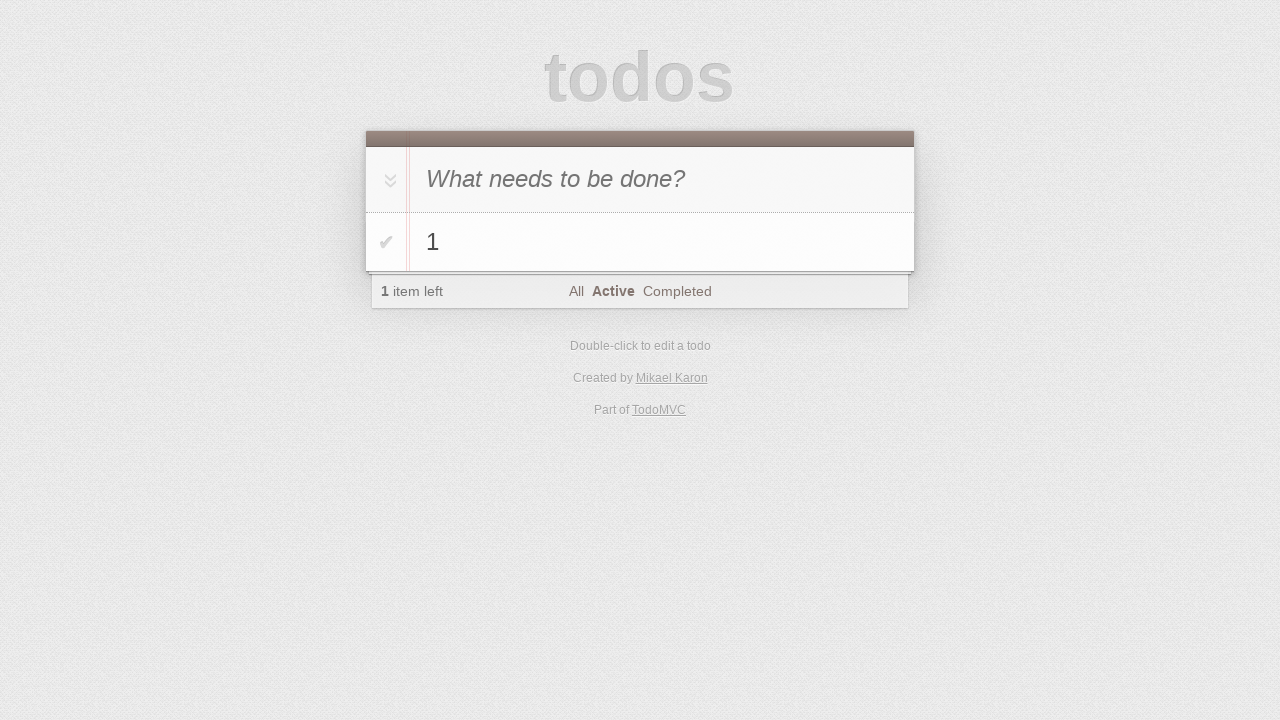